Tests JavaScript alert handling by clicking a button that triggers a simple alert and accepting it

Starting URL: https://training-support.net/webelements/alerts

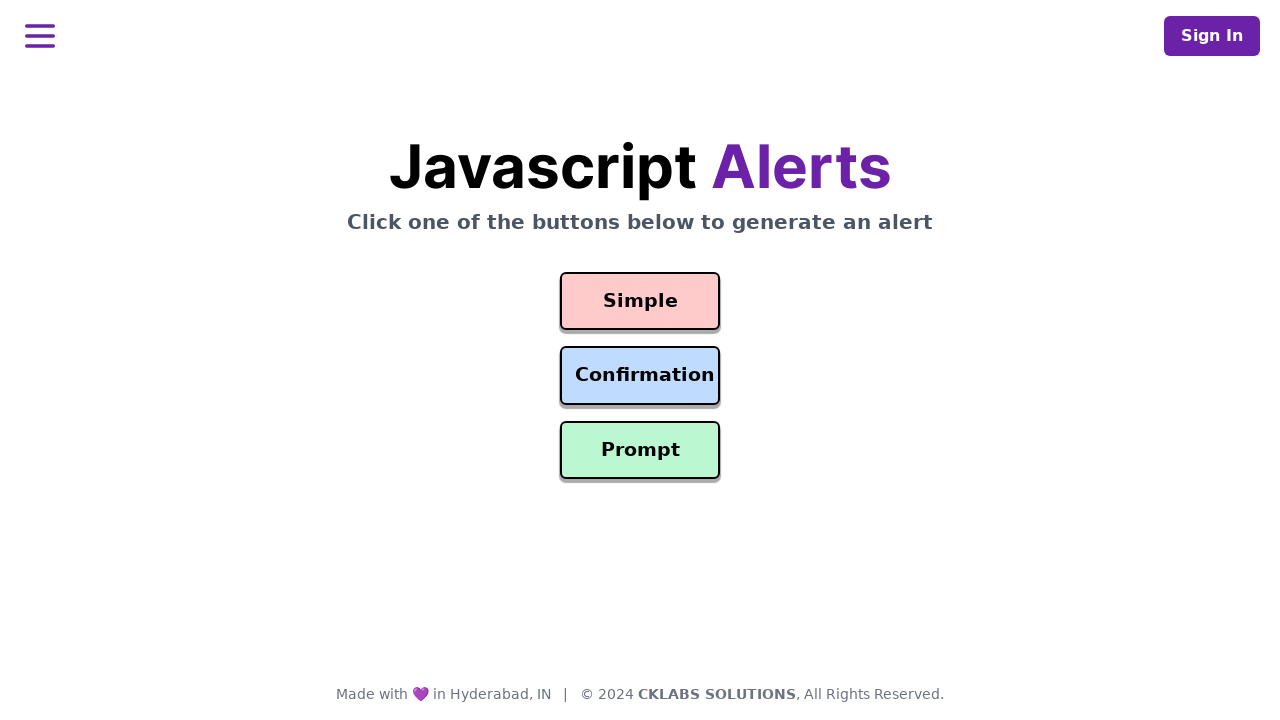

Clicked button to trigger simple alert at (640, 301) on #simple
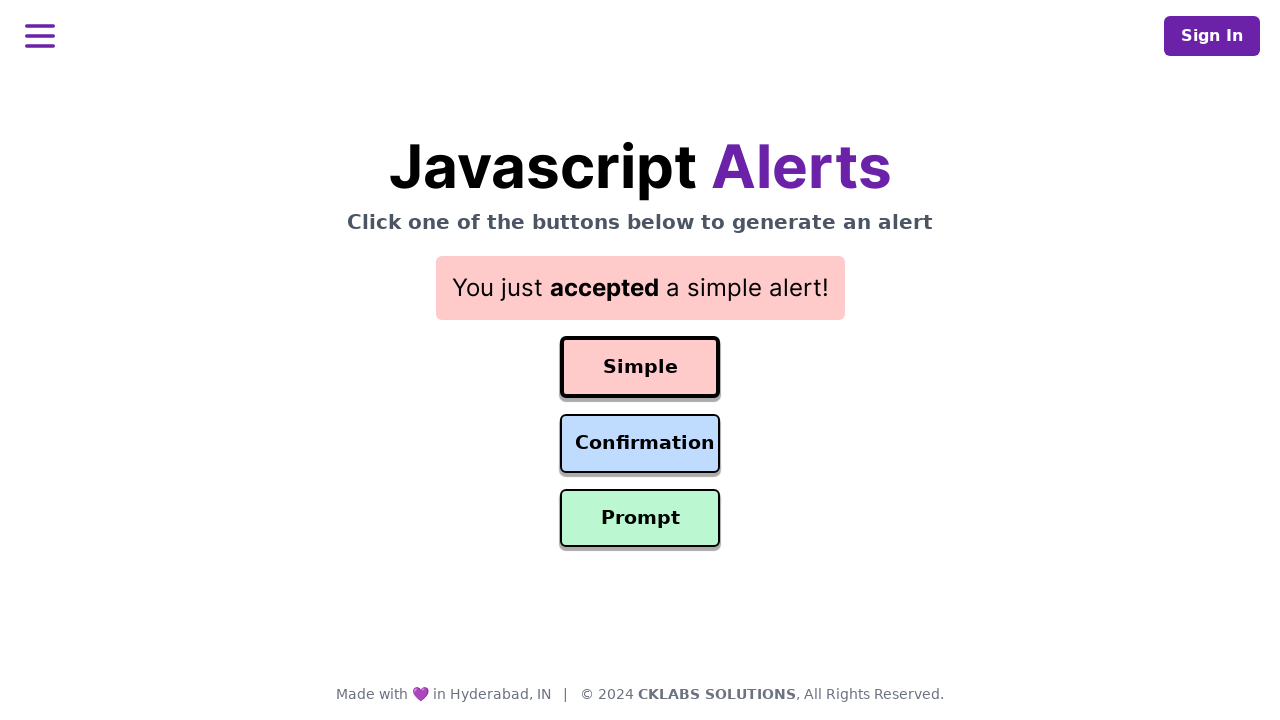

Set up dialog handler to accept alerts
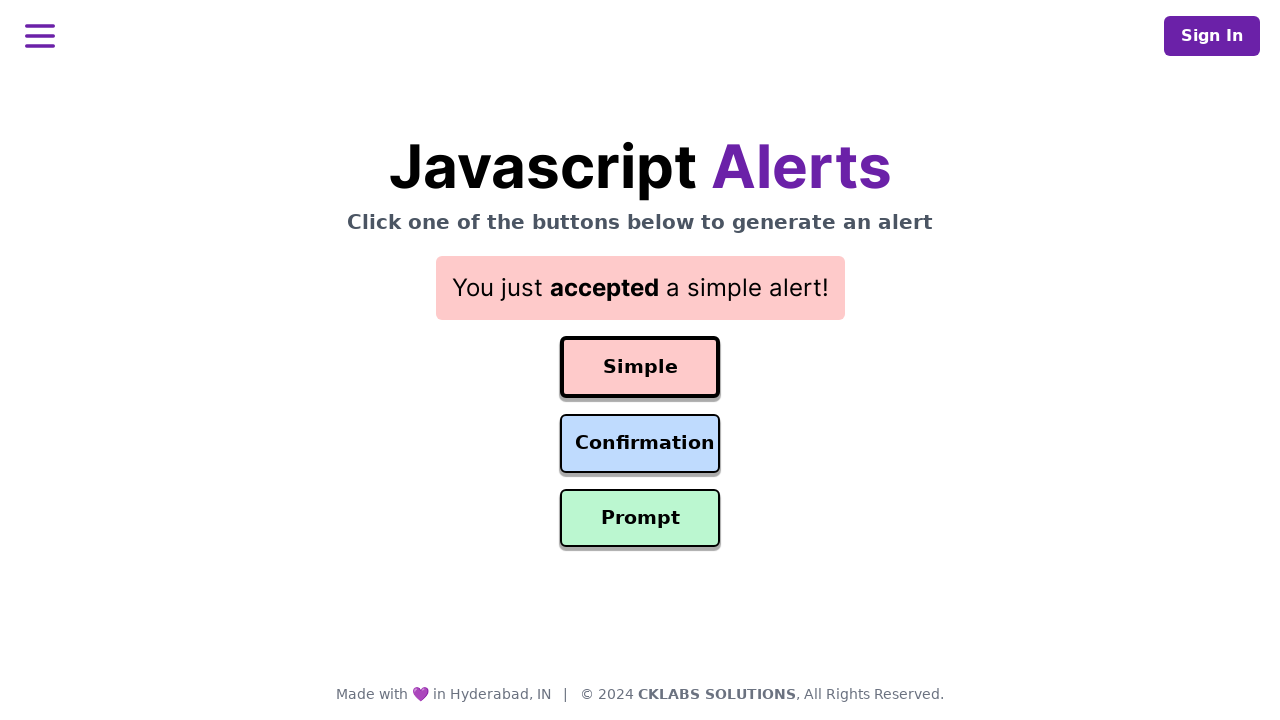

Waited 500ms for alert to be handled
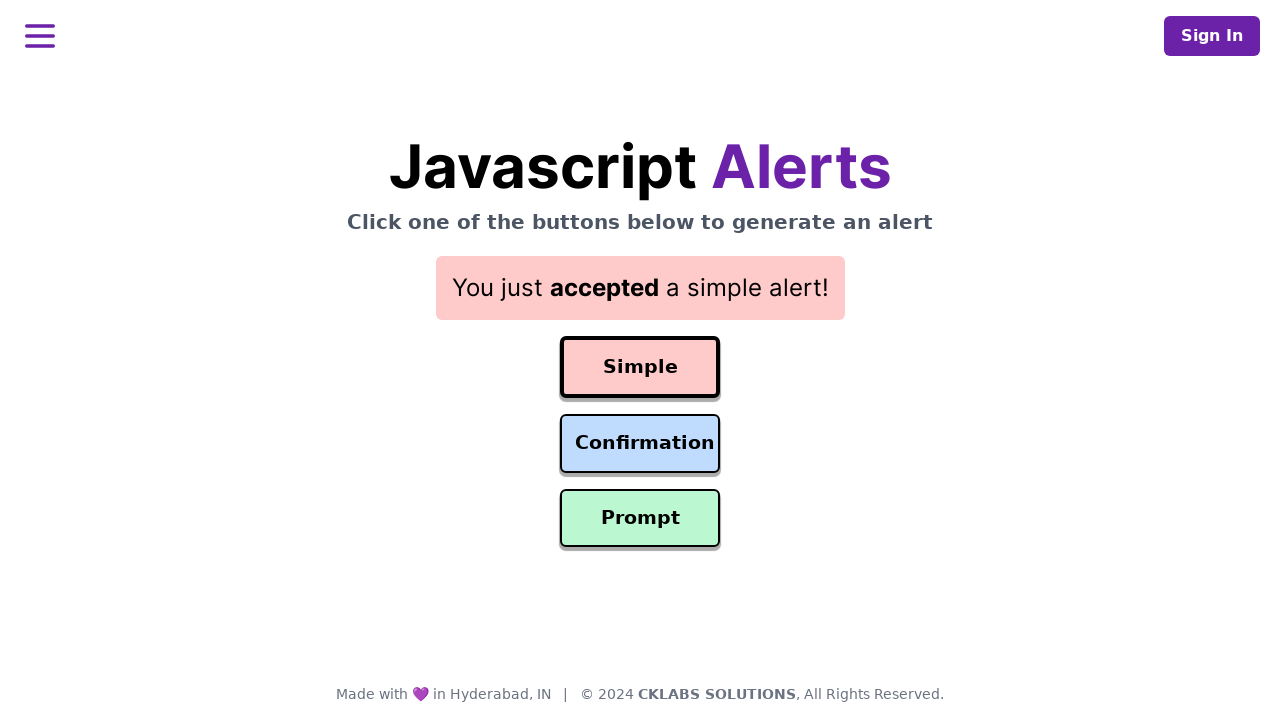

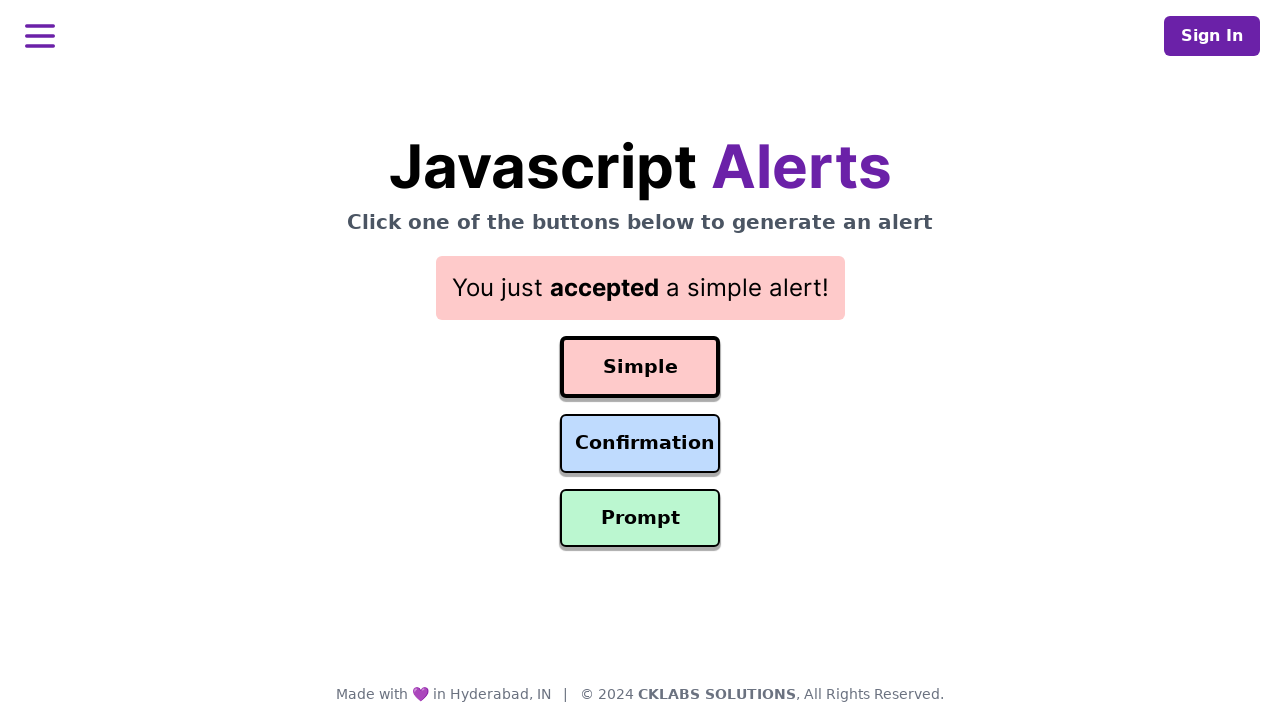